Tests implicit wait functionality by clicking a button that triggers a delayed element and then filling that element with text

Starting URL: https://www.hyrtutorials.com/p/waits-demo.html

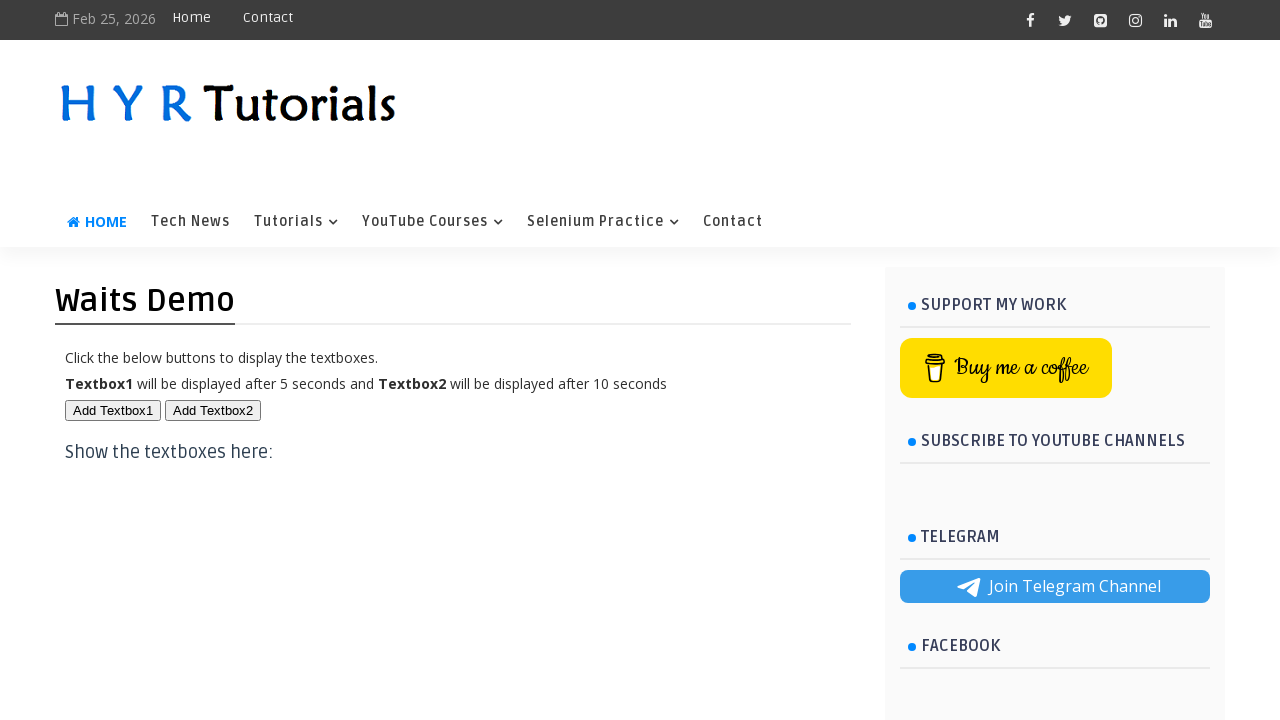

Navigated to waits demo page
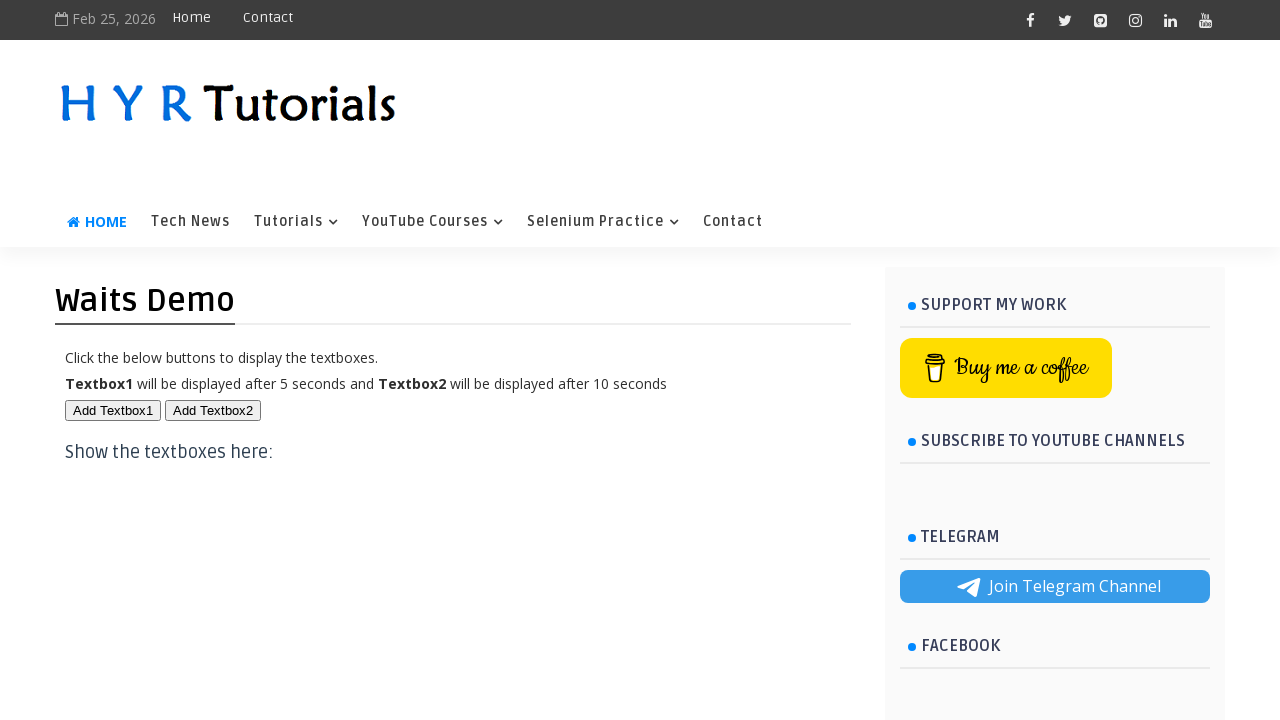

Clicked button to trigger delayed element at (113, 410) on #btn1
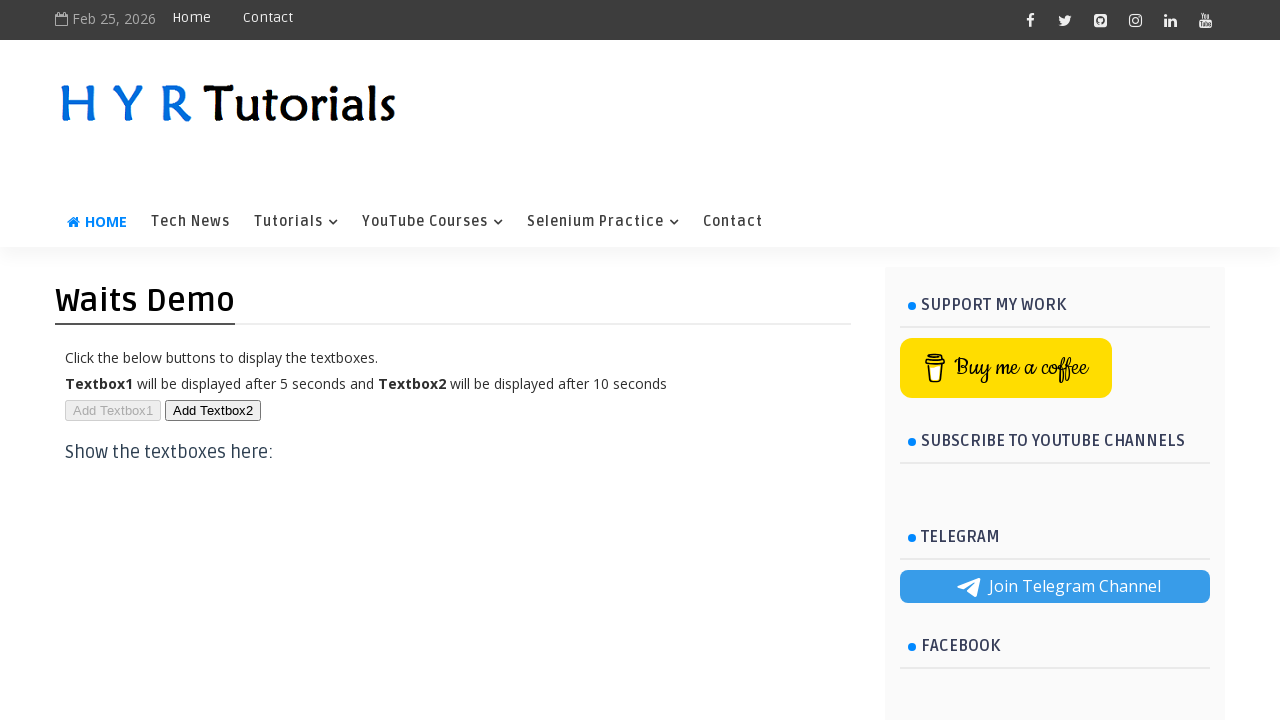

Filled delayed text field with 'Hello' on #txt1
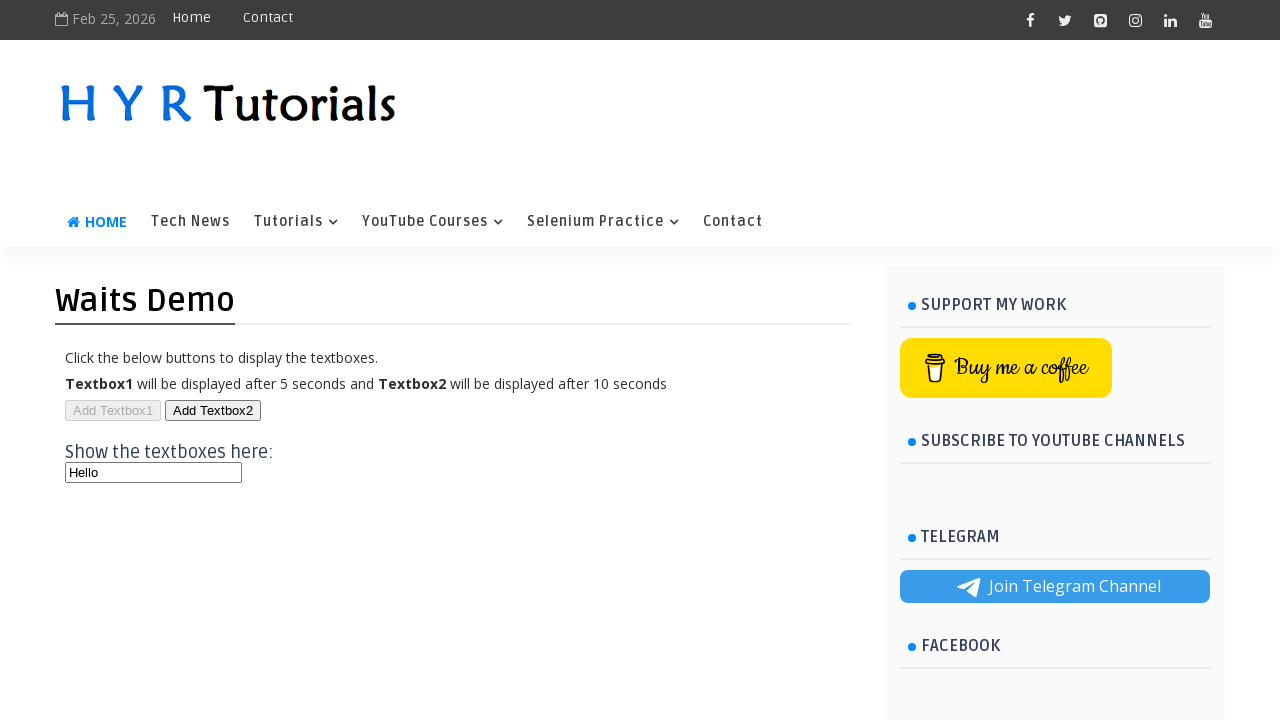

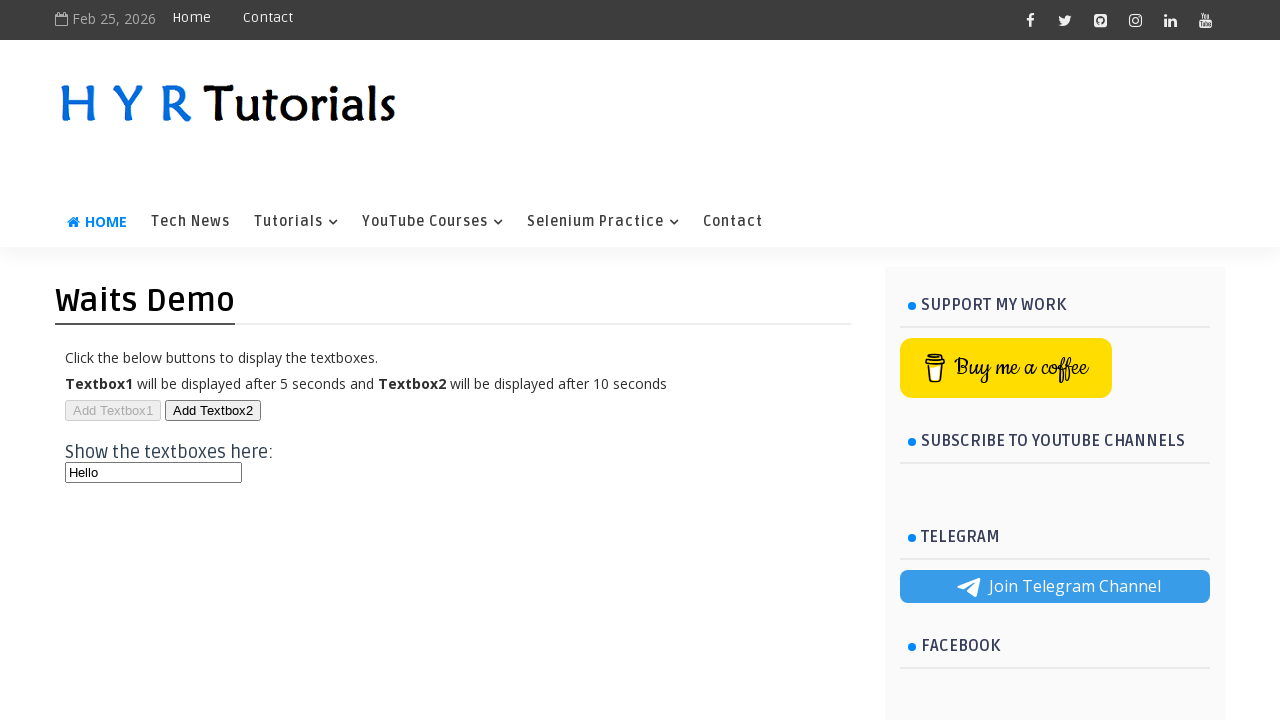